Tests dynamic loading with sufficient wait time by clicking start button and verifying element display after 5 seconds

Starting URL: https://automationfc.github.io/dynamic-loading/

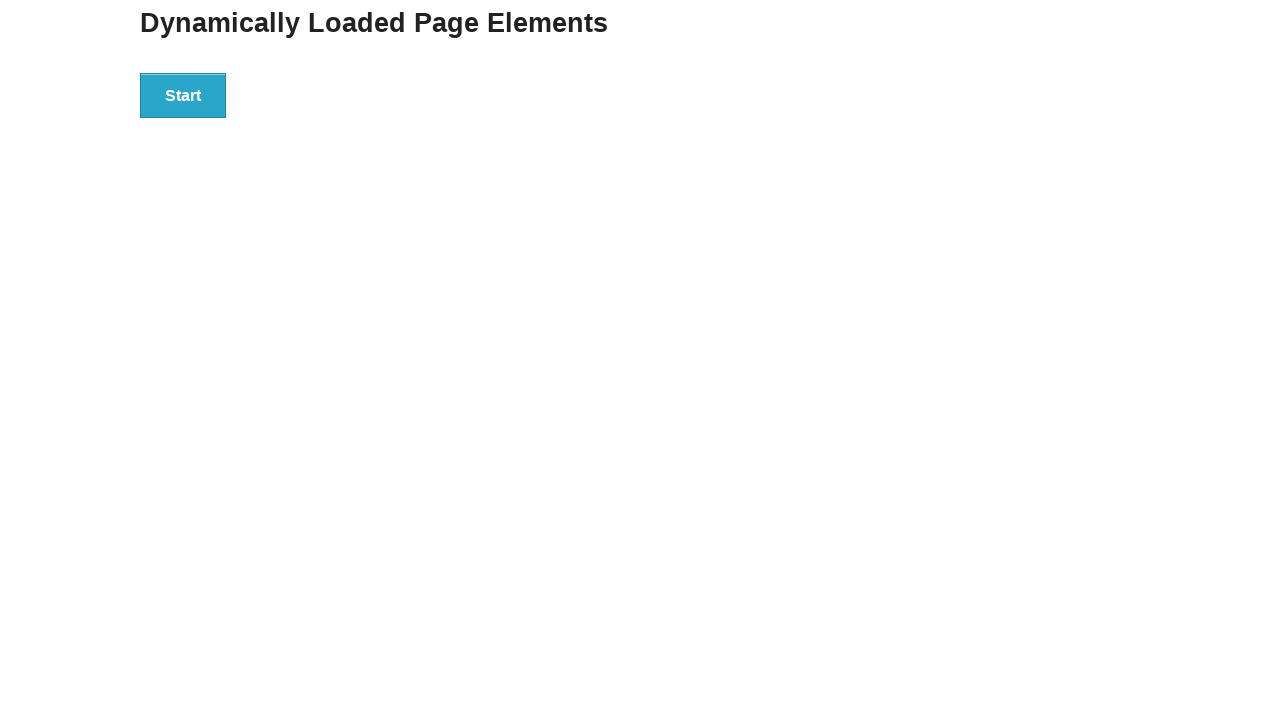

Clicked the Start button to initiate dynamic loading at (183, 95) on div#start button
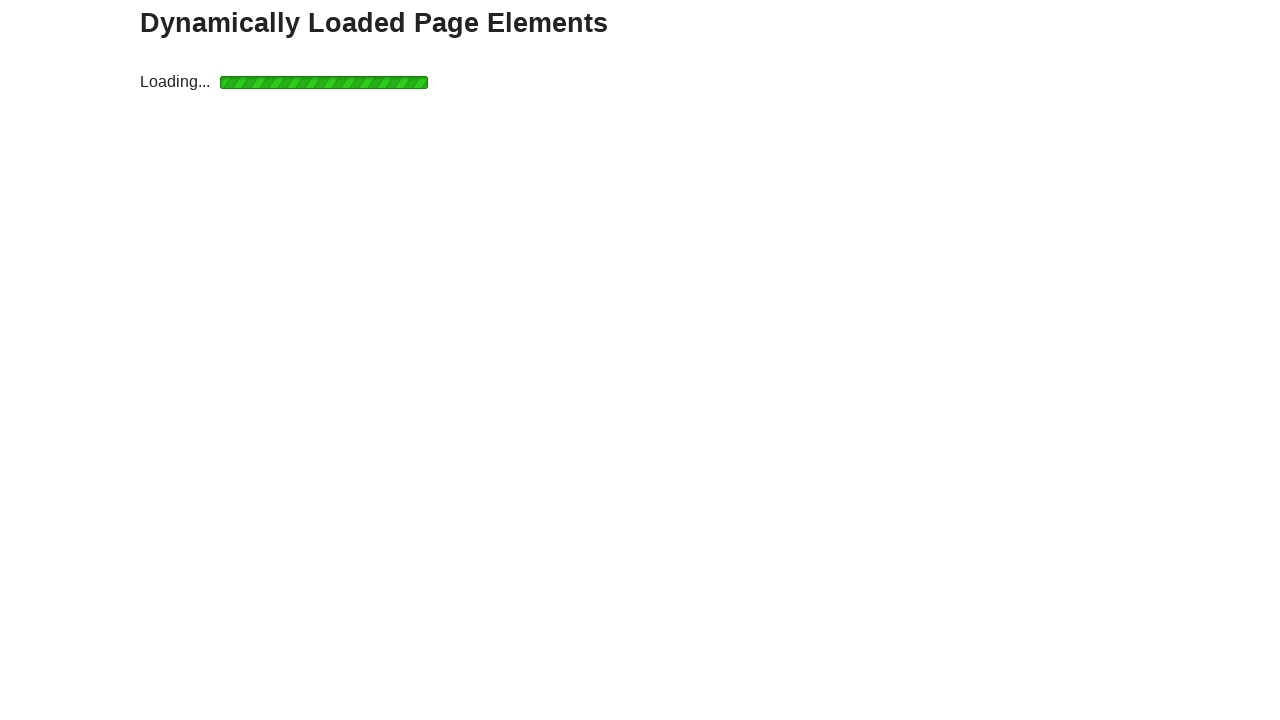

Waited 5 seconds for element to dynamically load
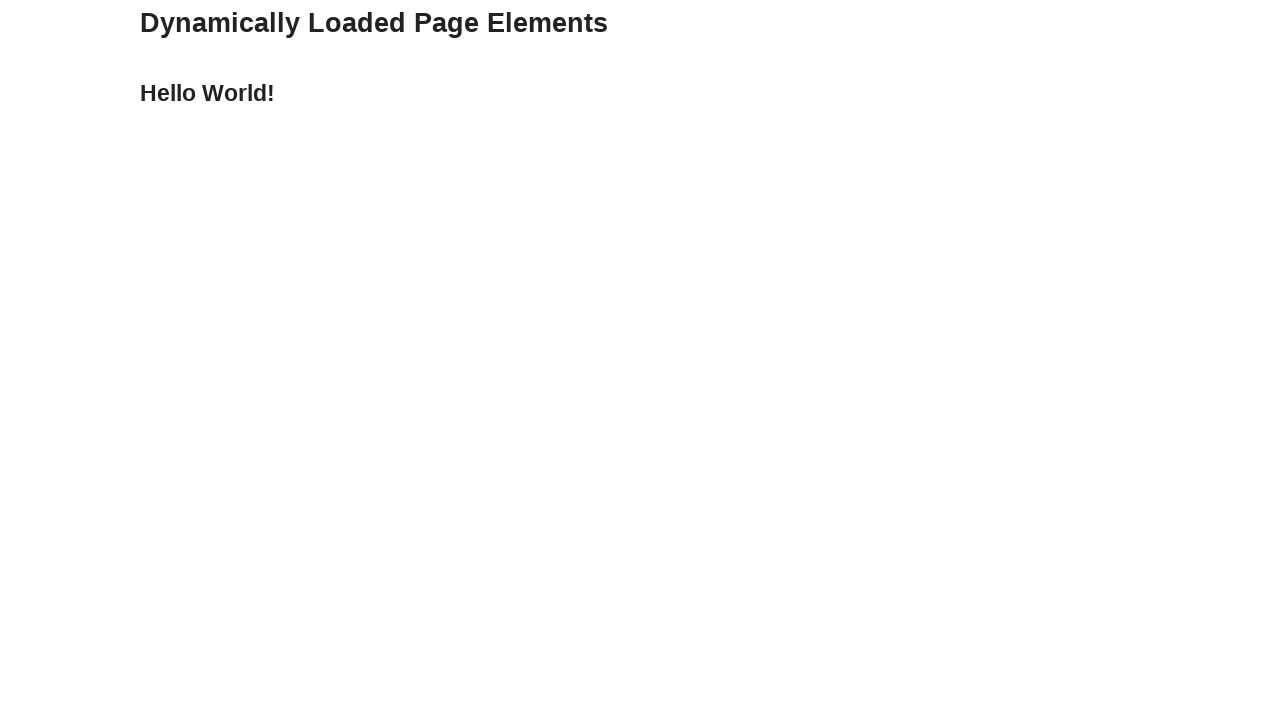

Verified that the finish element (h4) is visible after loading
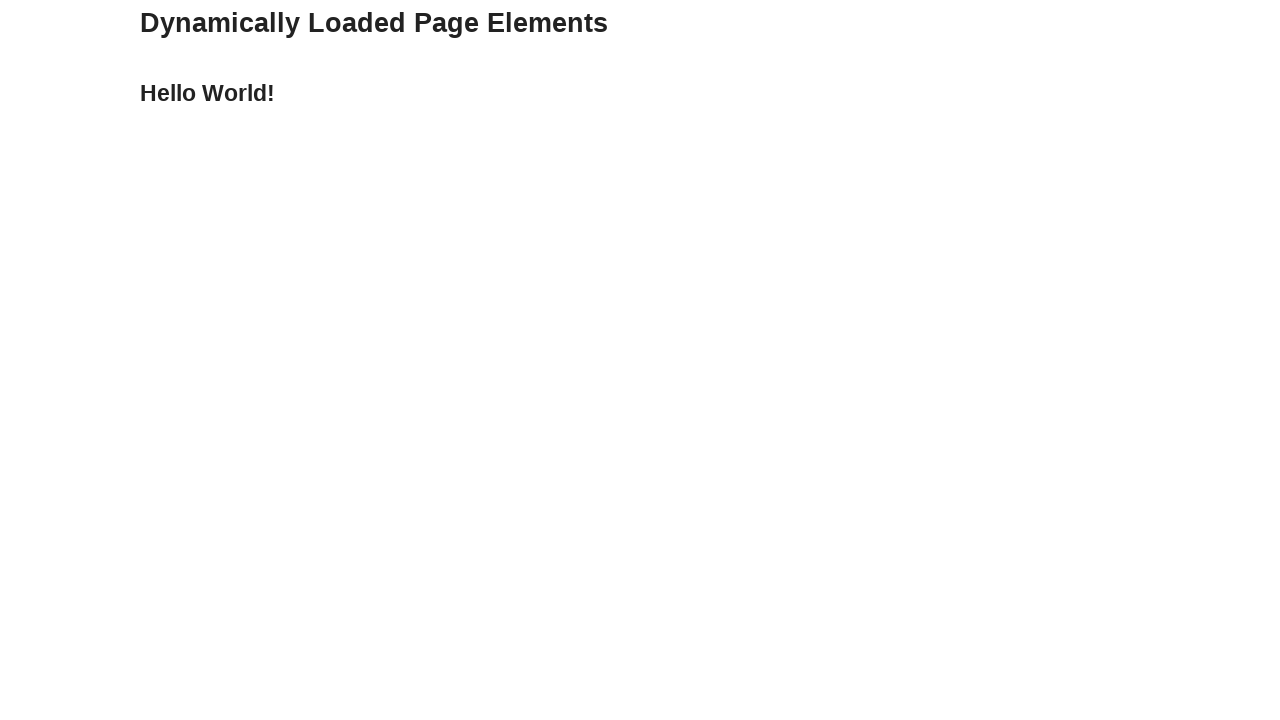

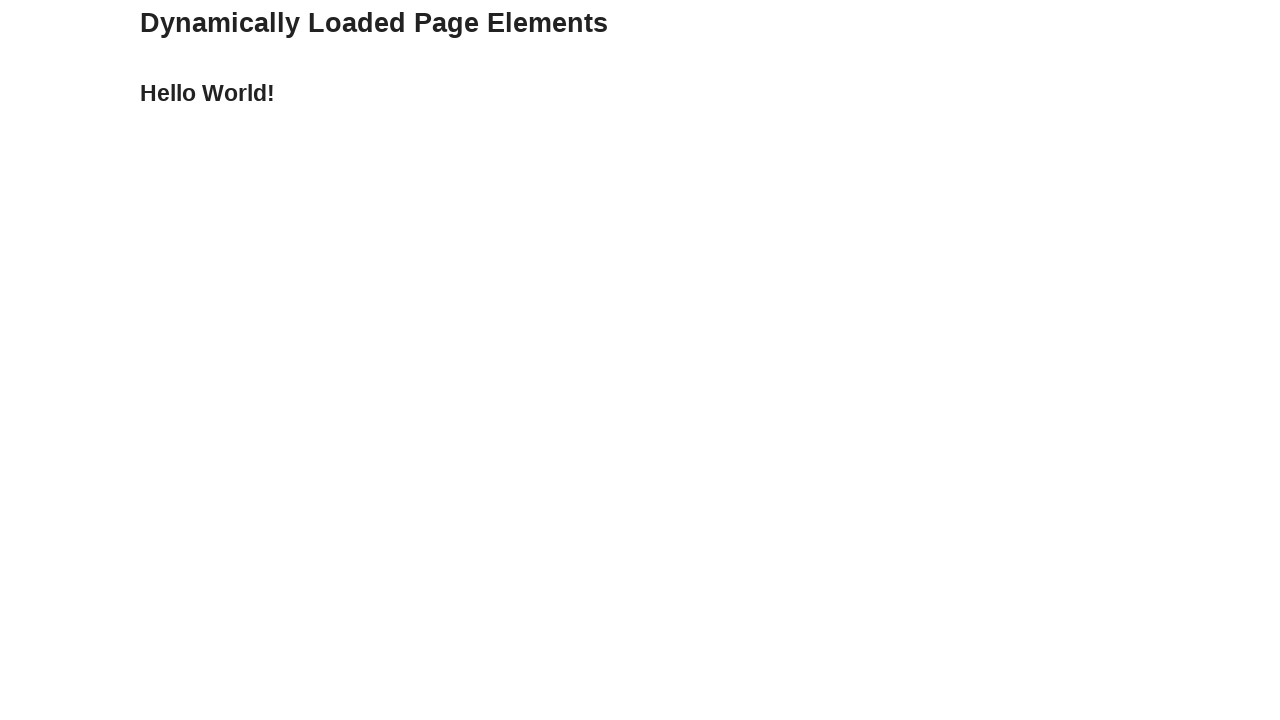